Tests username field visibility with negative class assertion, then fills the field

Starting URL: https://demoqa.com/text-box

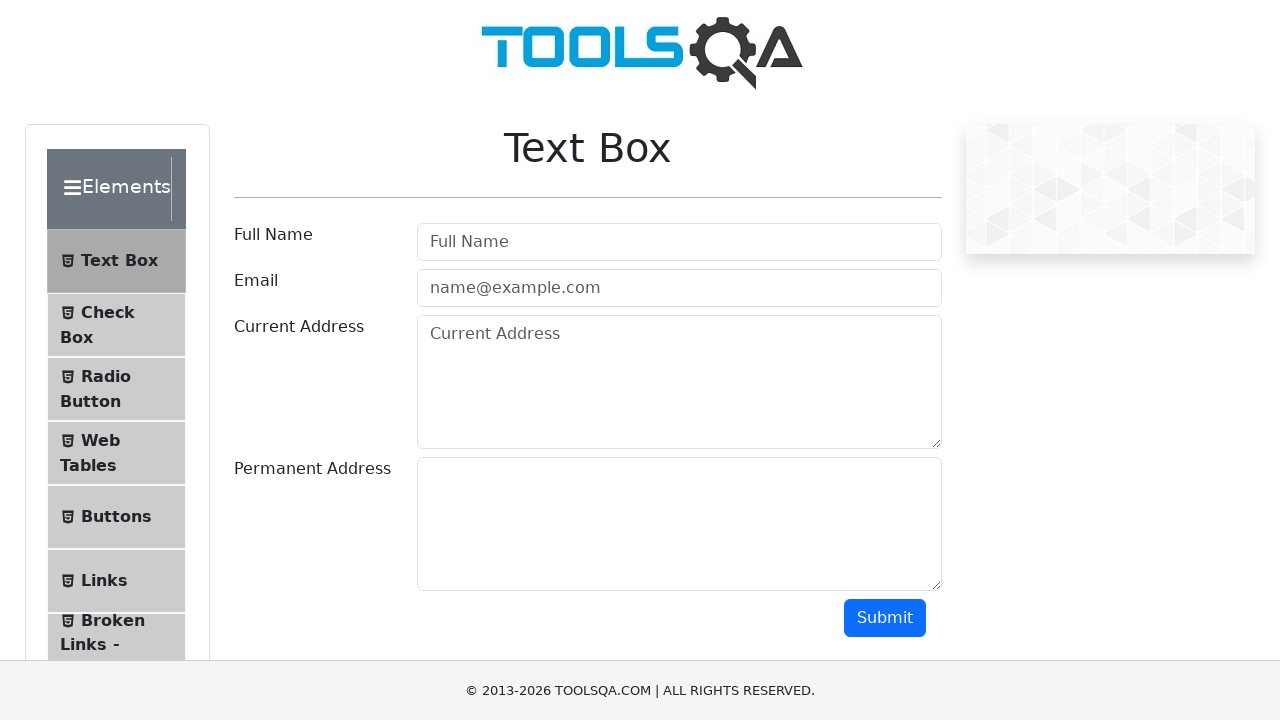

Username field became visible
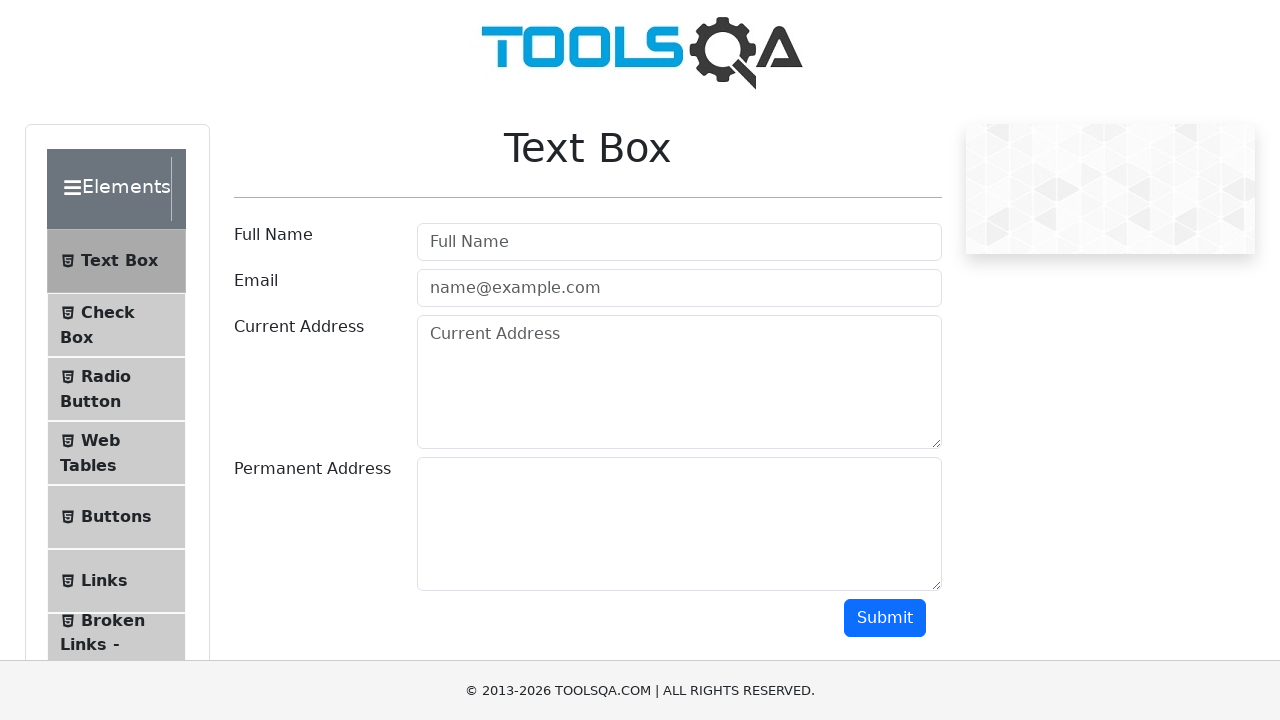

Filled username field with 'Jonathan' on #userName
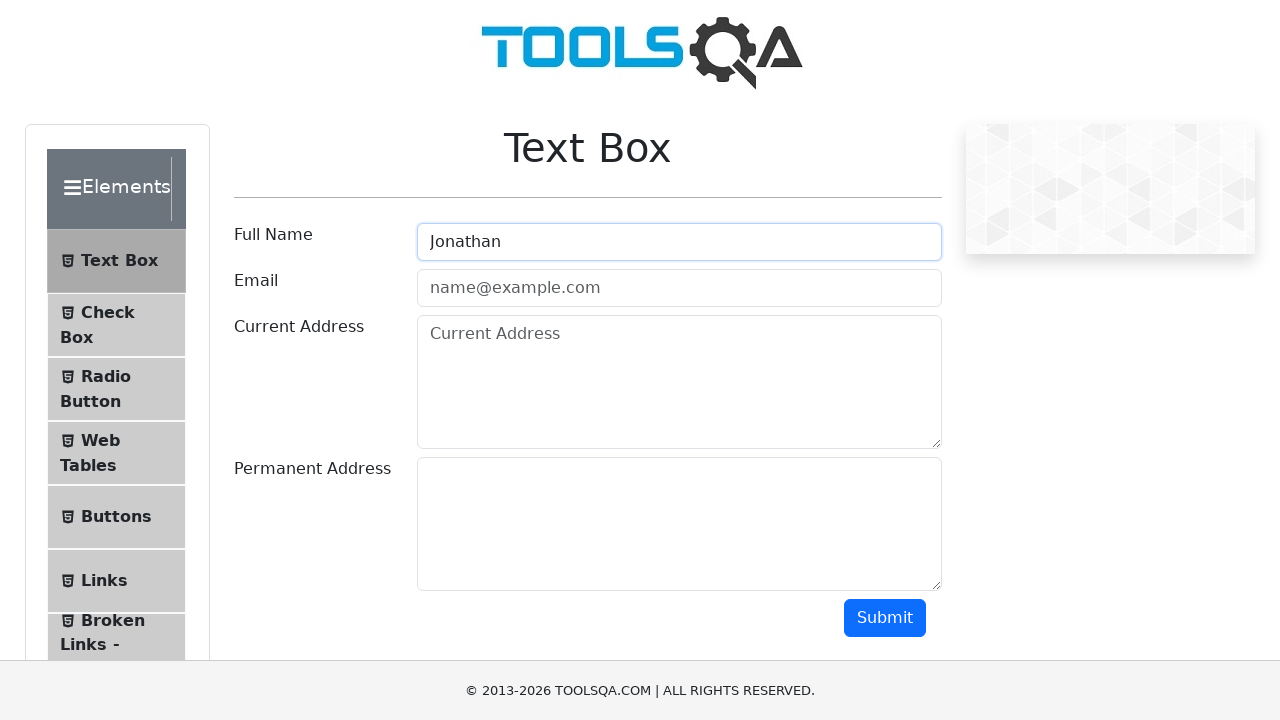

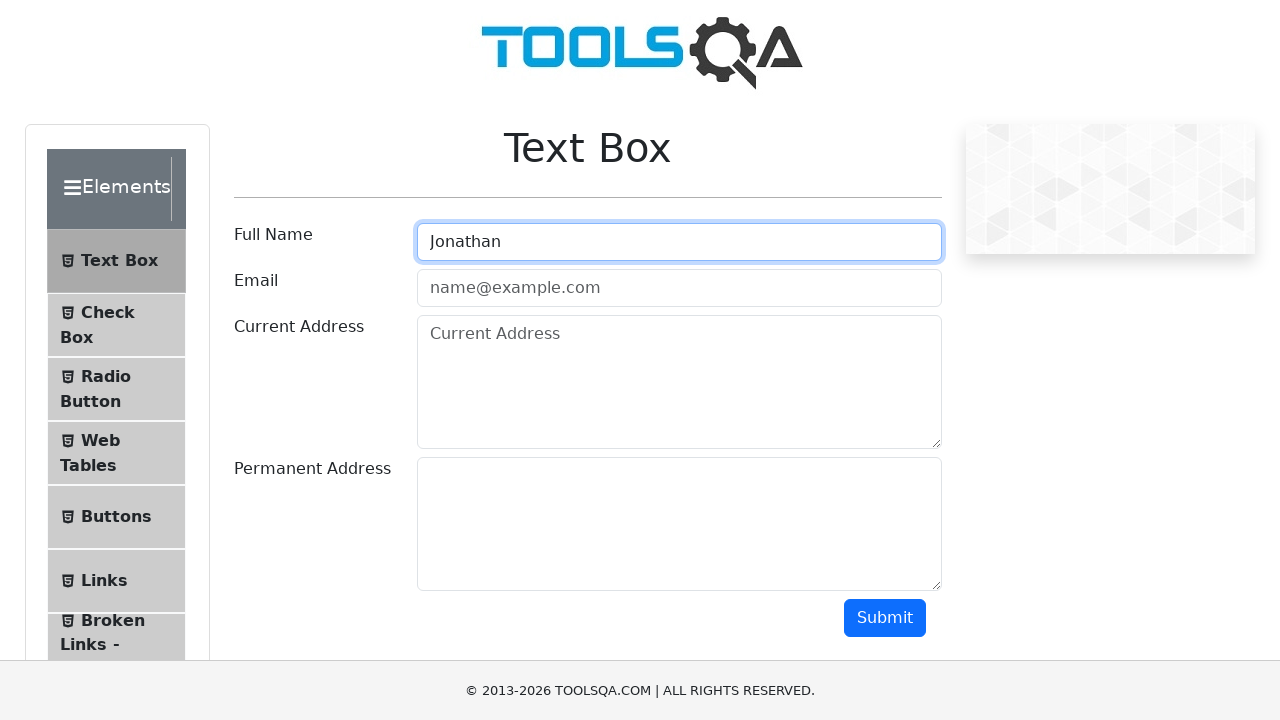